Tests waiting for element visibility after clicking start button

Starting URL: http://the-internet.herokuapp.com/dynamic_loading/2

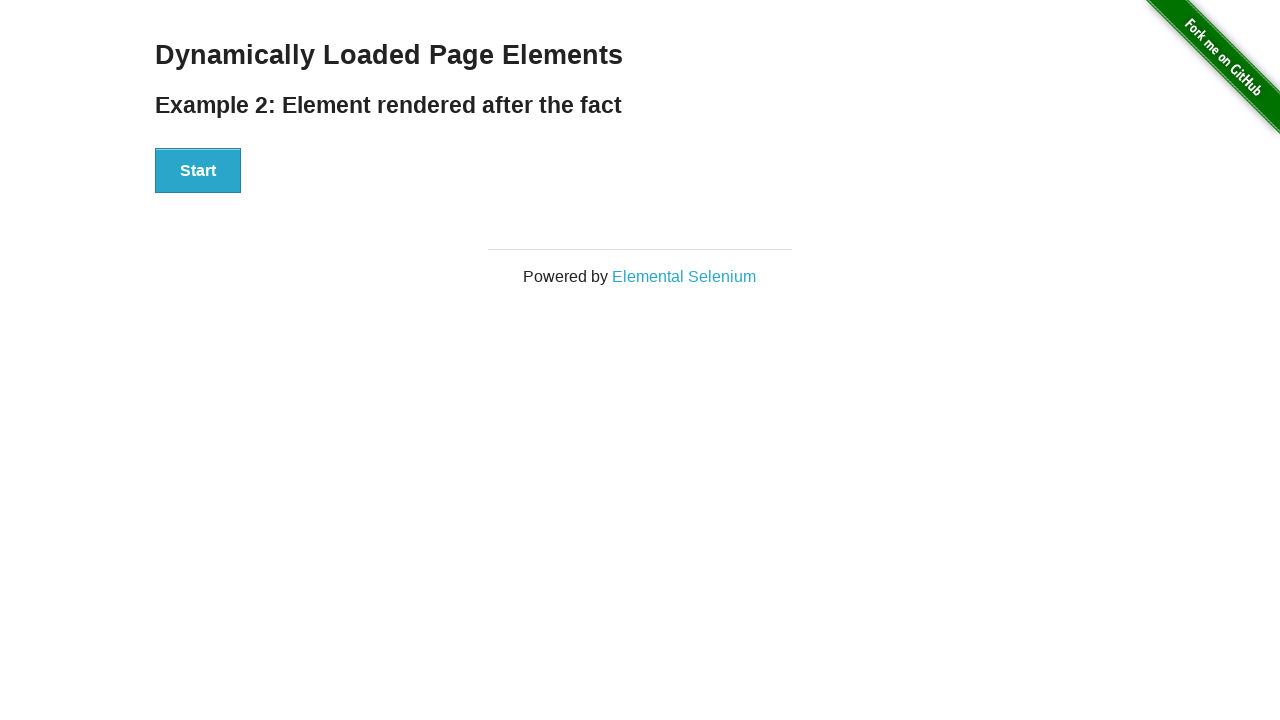

Clicked Start button to trigger dynamic loading at (198, 171) on xpath=//button[text()='Start']
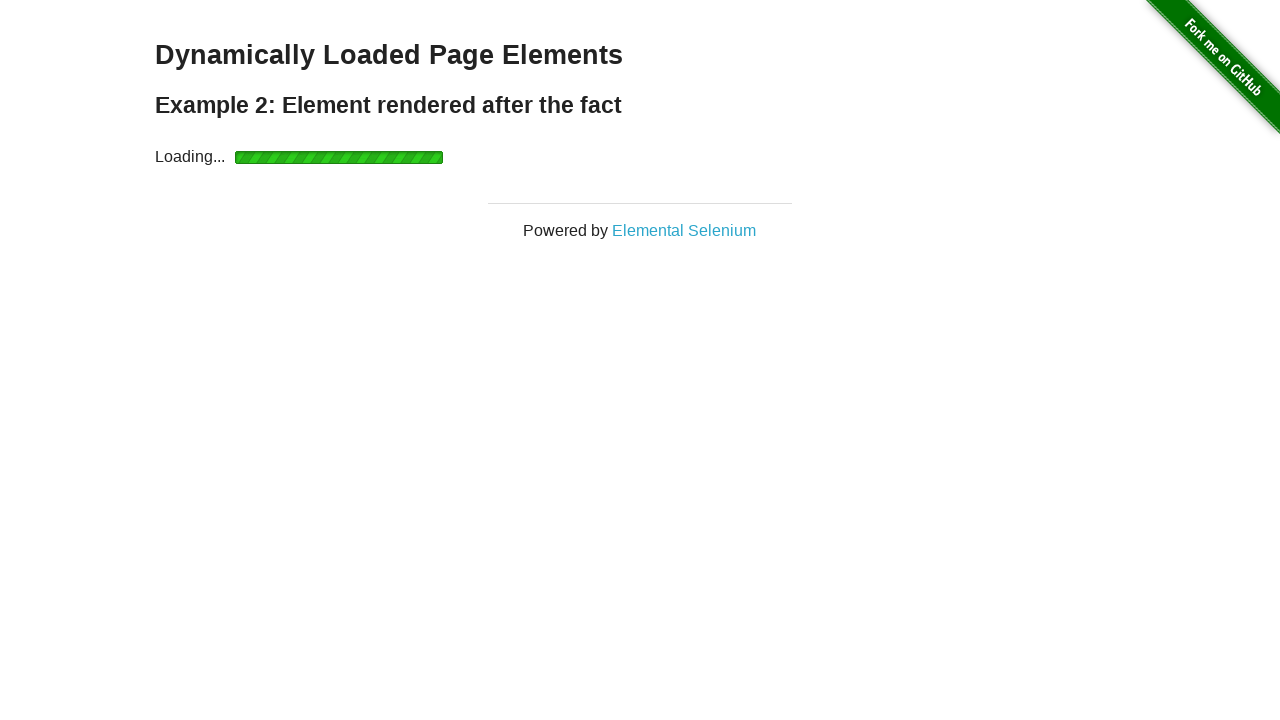

Hello World element became visible after dynamic loading completed
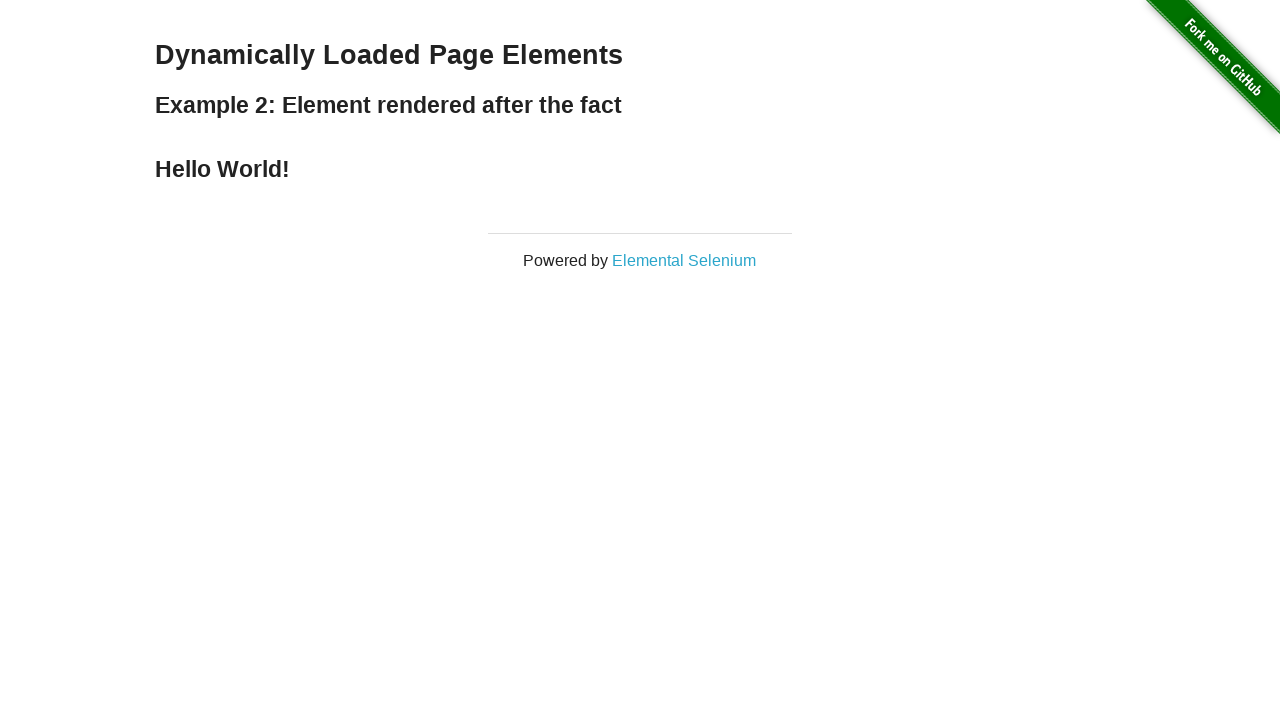

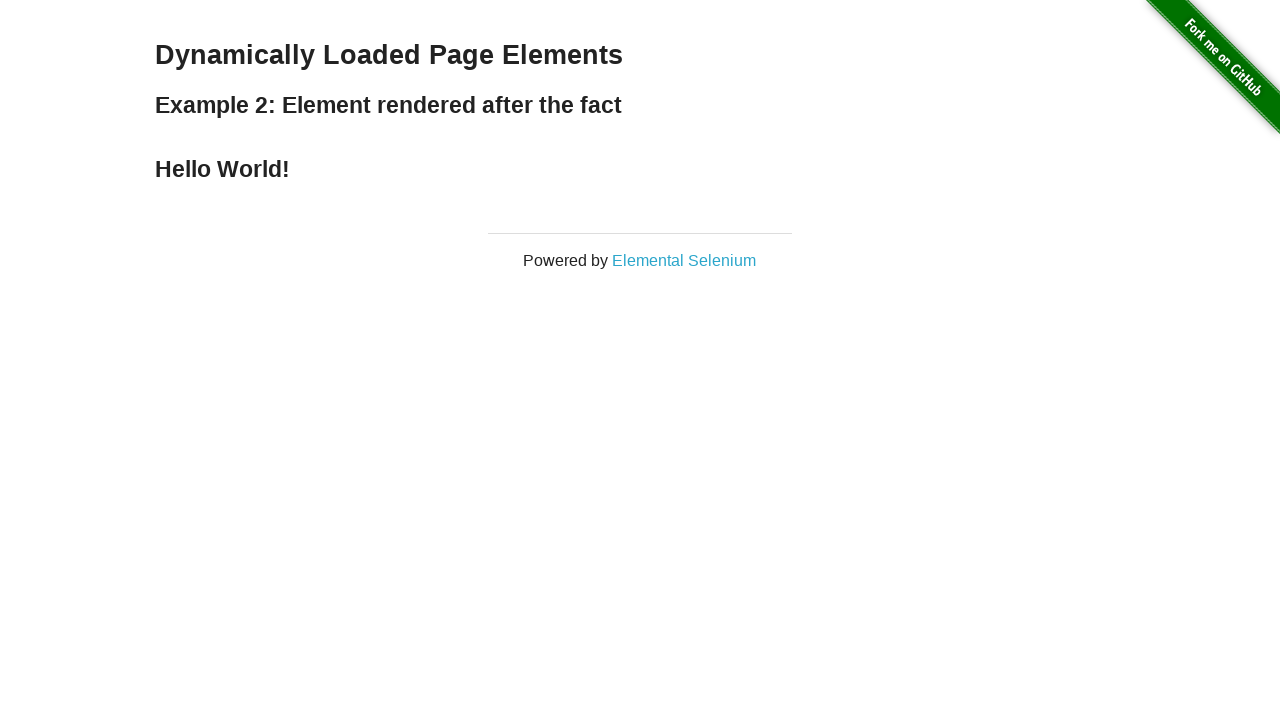